Tests the loading images page by waiting for all images to load, specifically verifying that the image with alt="award" (the 3rd image) becomes visible after the loading process completes.

Starting URL: https://bonigarcia.dev/selenium-webdriver-java/loading-images.html

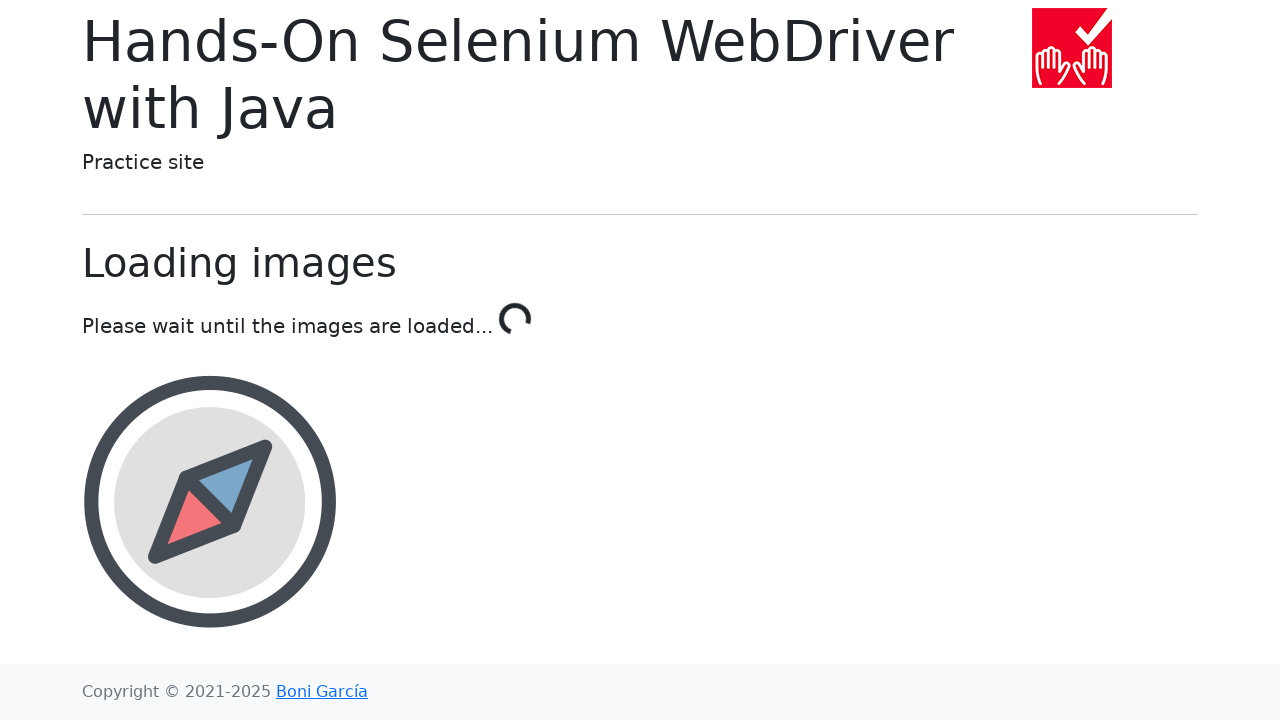

Navigated to loading images page
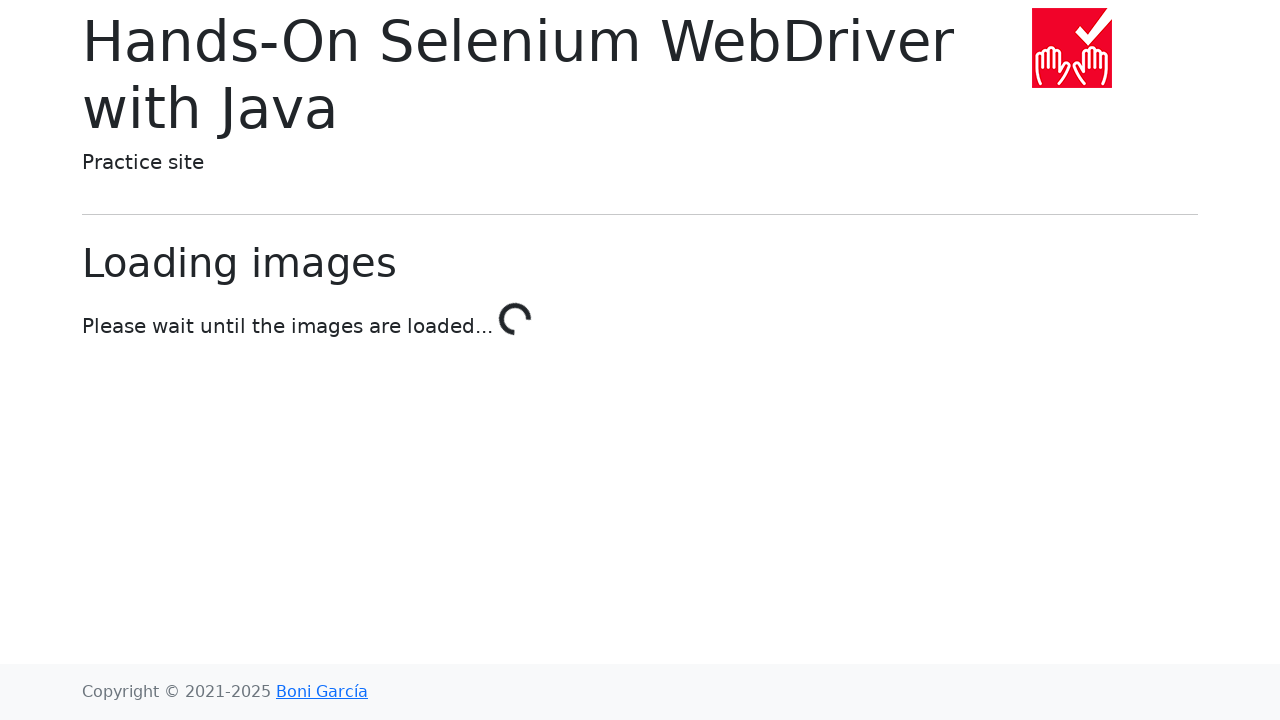

Award image (3rd image) became visible after loading
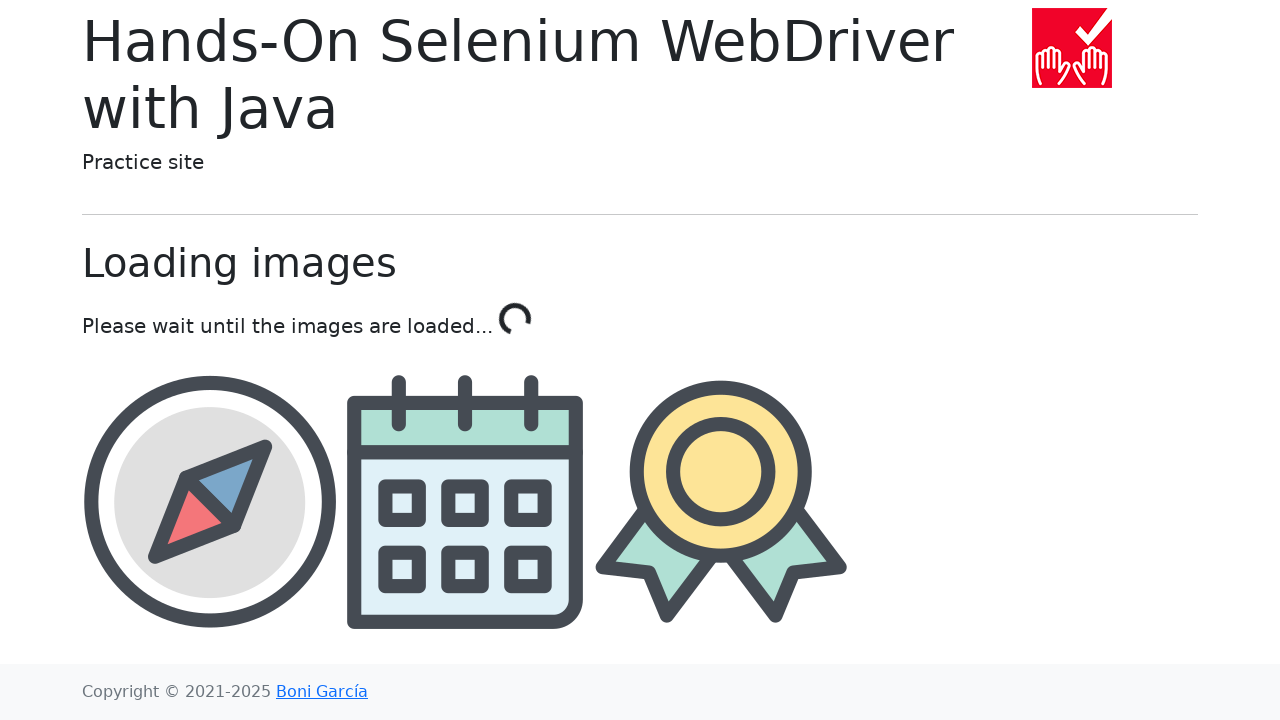

All images in image container are now visible
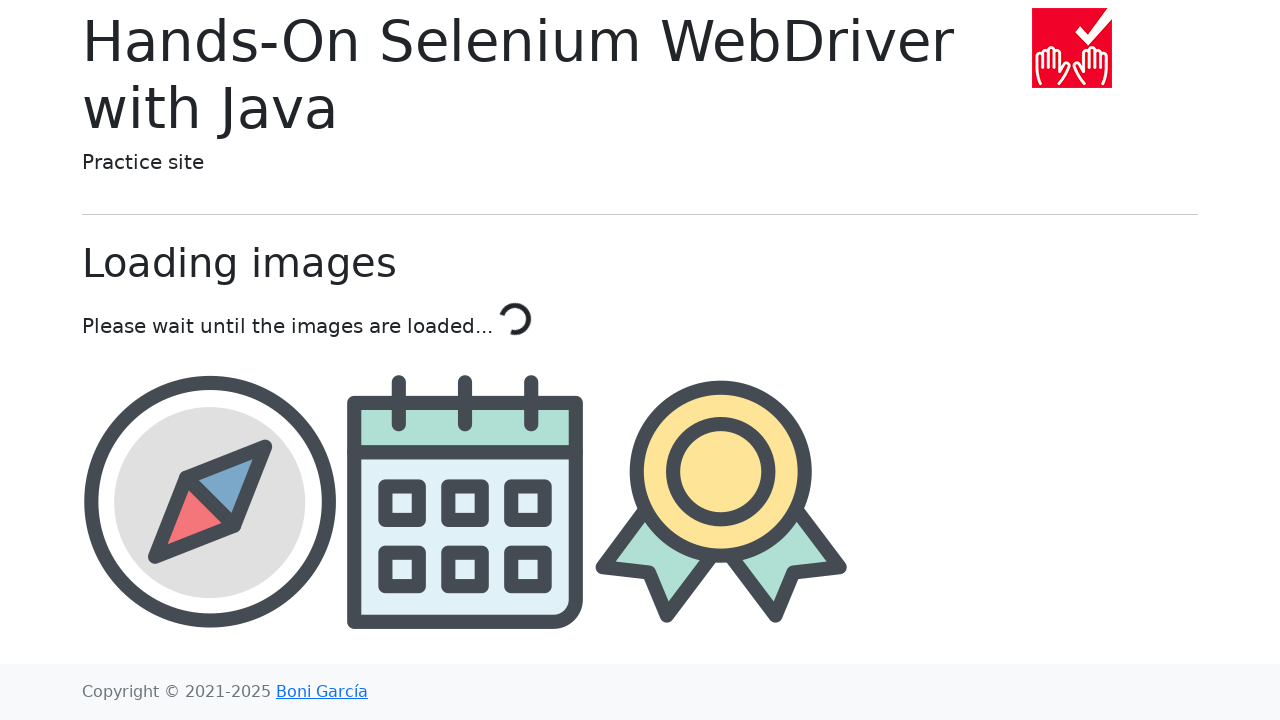

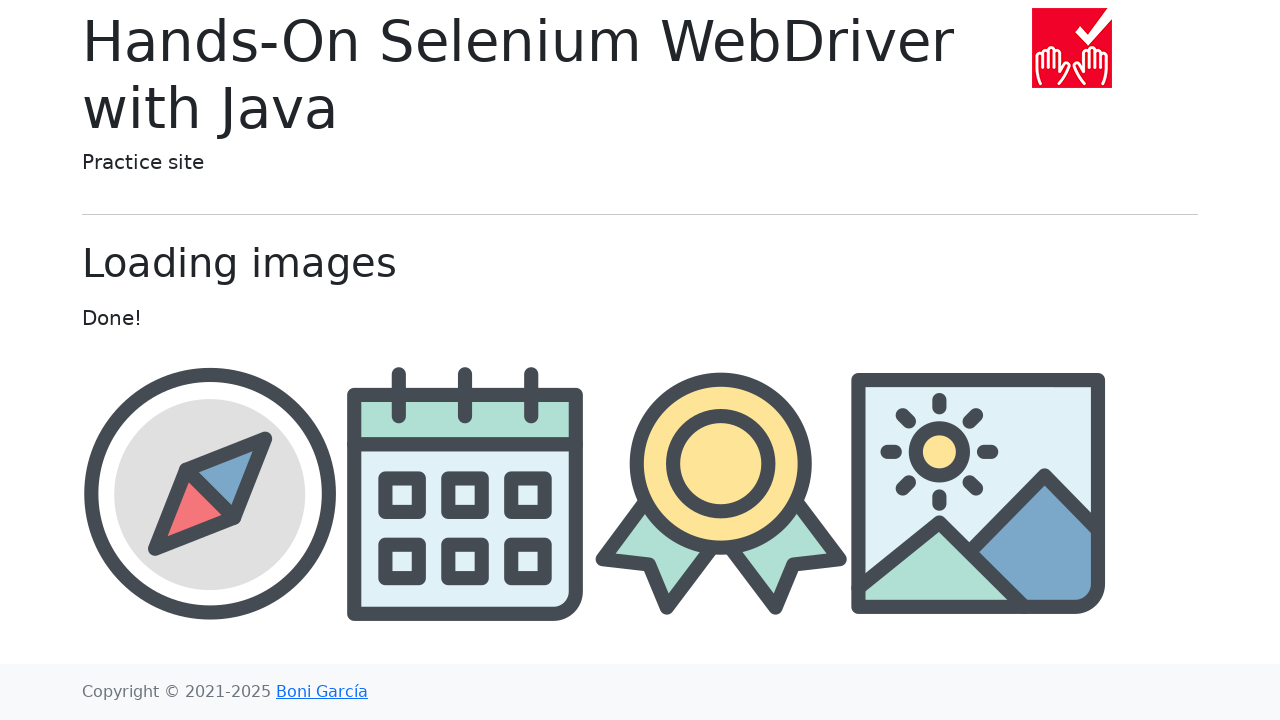